Tests that an item is removed when edited to an empty string.

Starting URL: https://demo.playwright.dev/todomvc

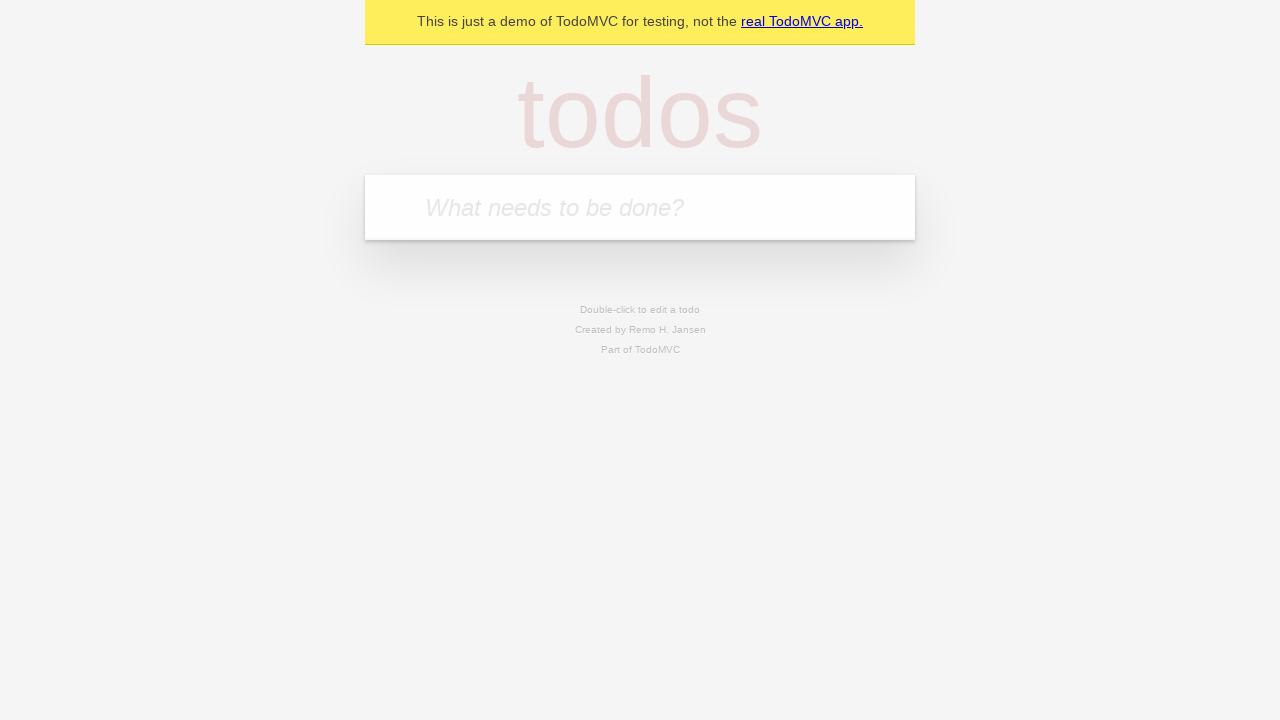

Filled new todo input with 'buy some cheese' on .new-todo
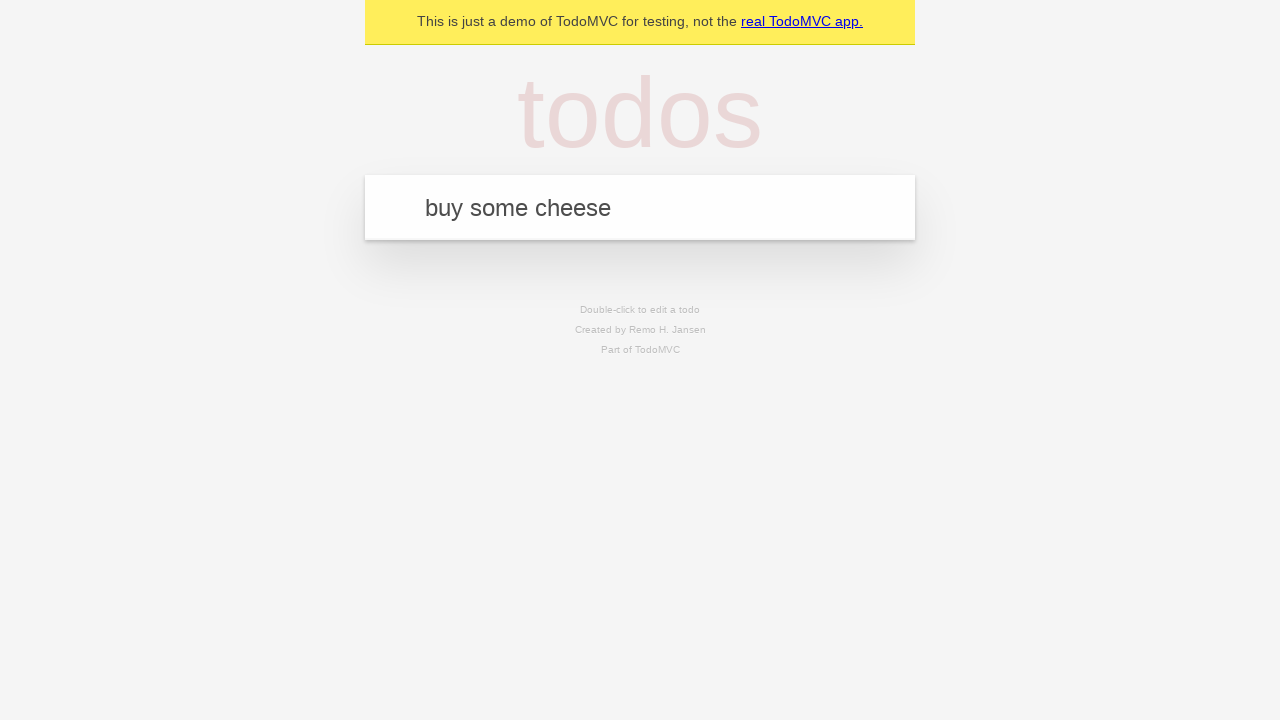

Pressed Enter to add first todo on .new-todo
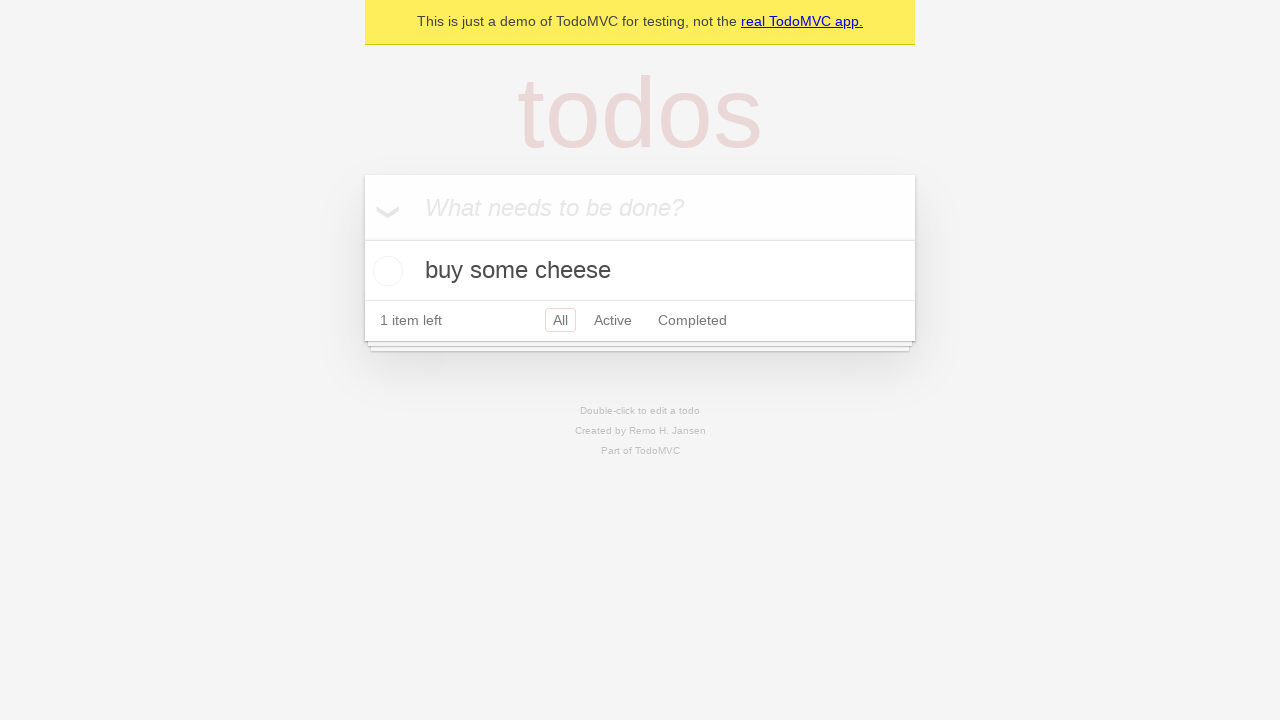

Filled new todo input with 'feed the cat' on .new-todo
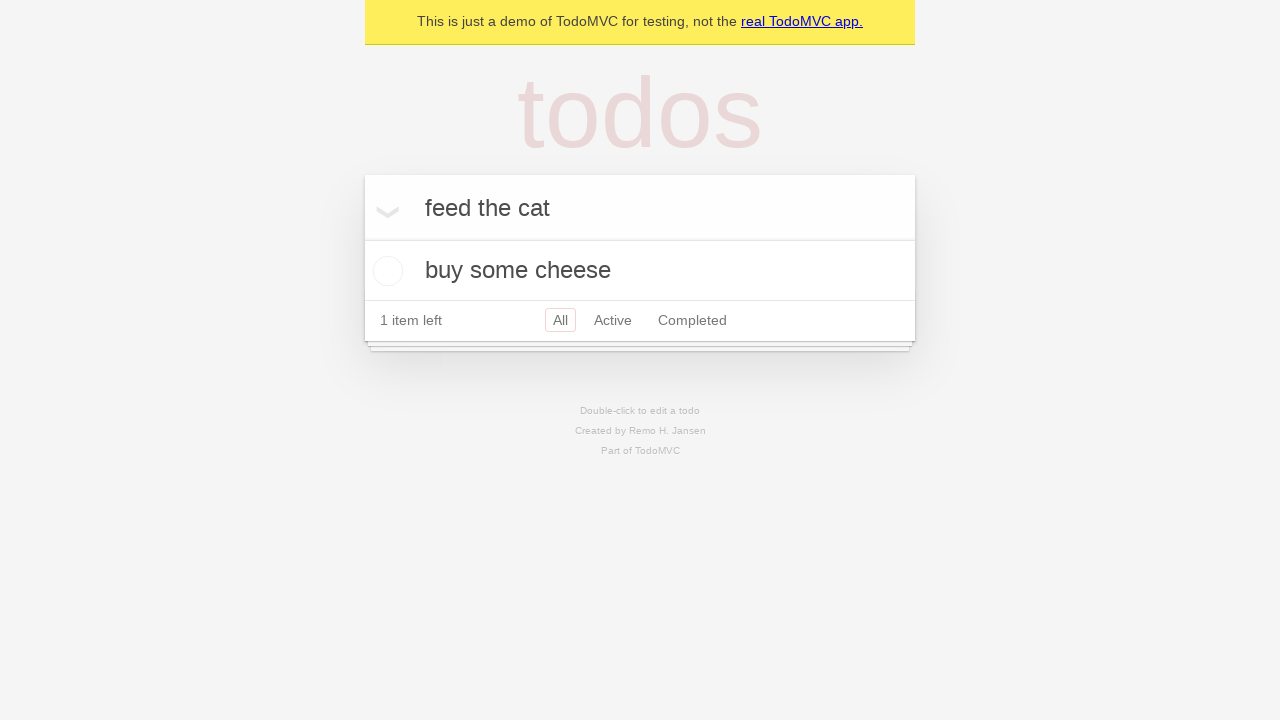

Pressed Enter to add second todo on .new-todo
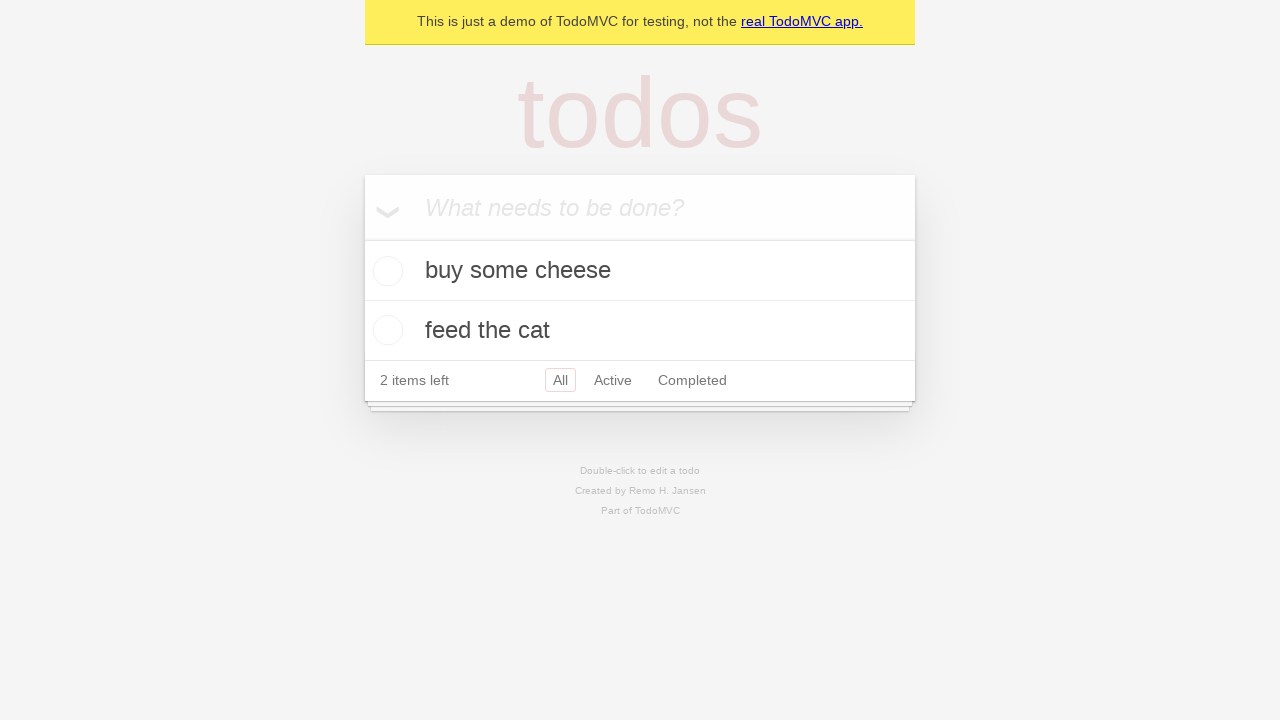

Filled new todo input with 'book a doctors appointment' on .new-todo
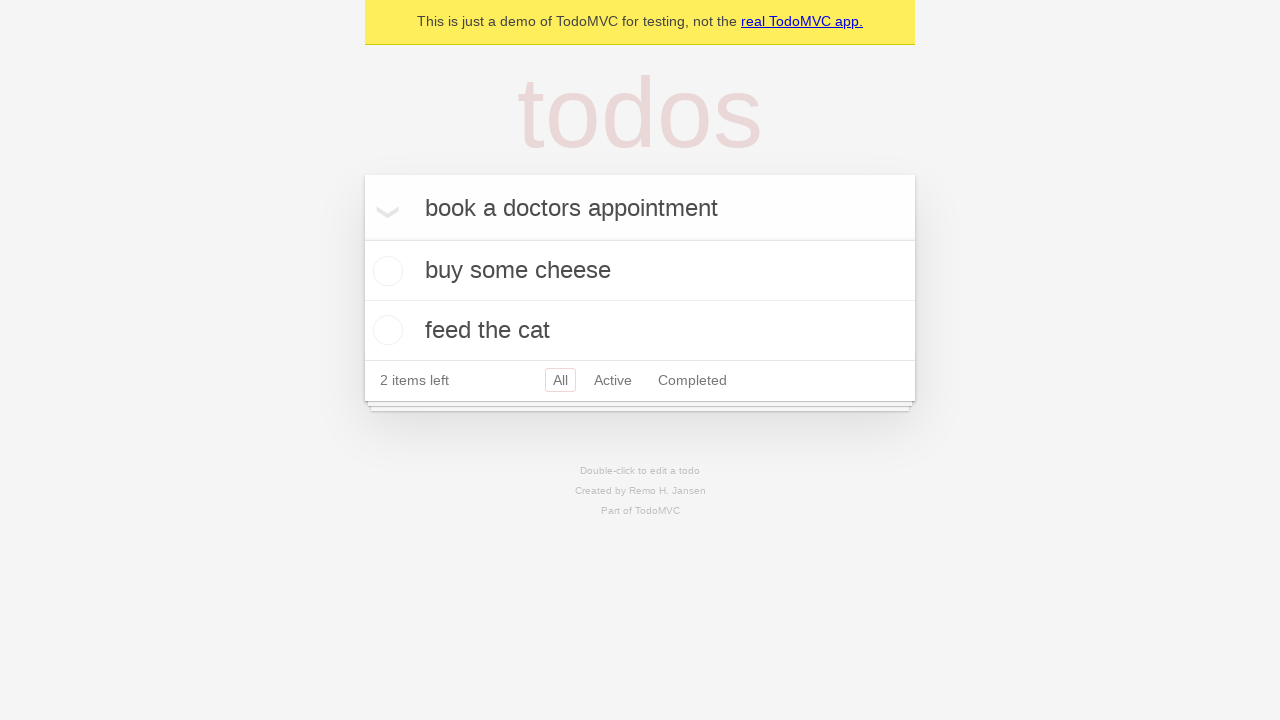

Pressed Enter to add third todo on .new-todo
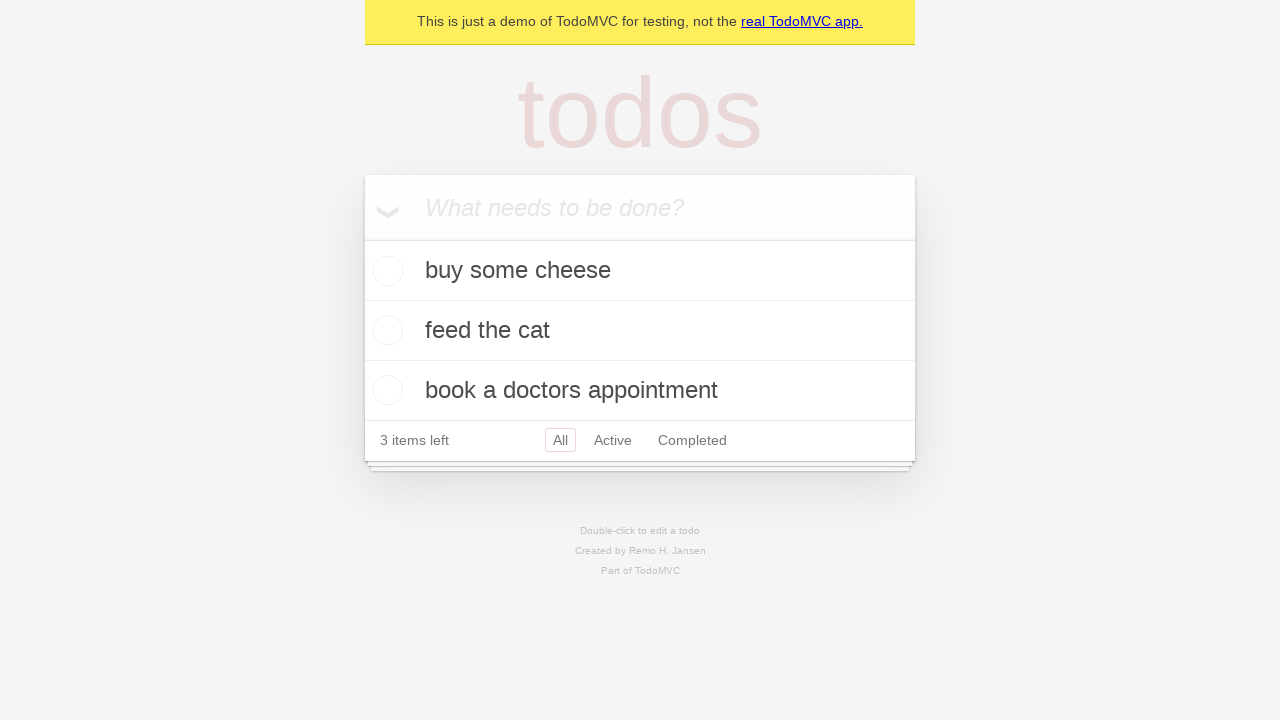

Waited for third todo item to appear
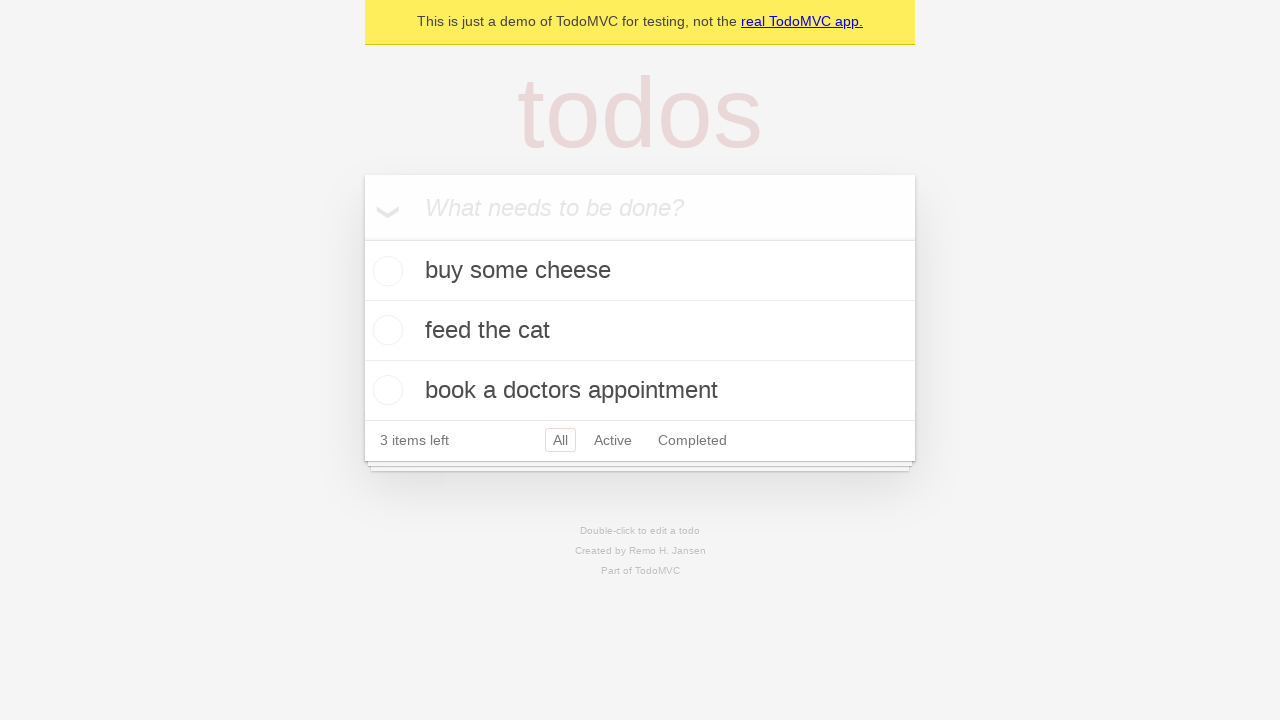

Double-clicked second todo item to enter edit mode at (640, 331) on .todo-list li >> nth=1
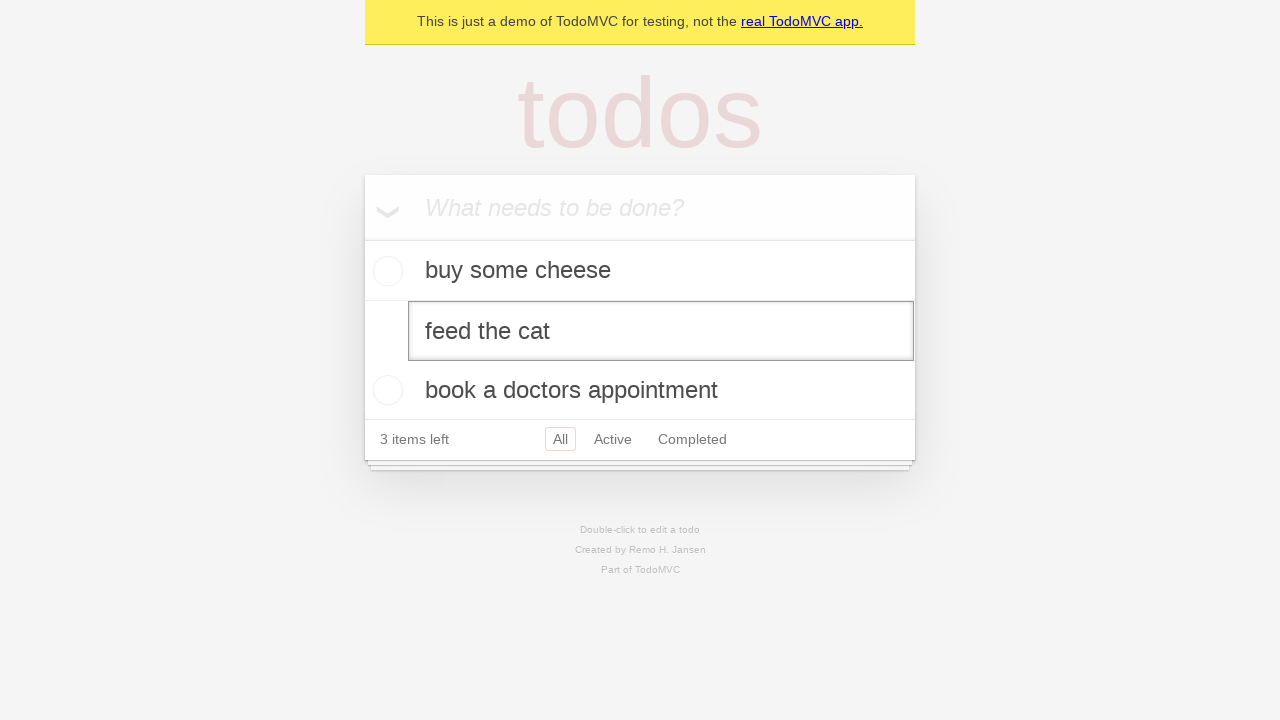

Cleared the todo text by filling with empty string on .todo-list li >> nth=1 >> .edit
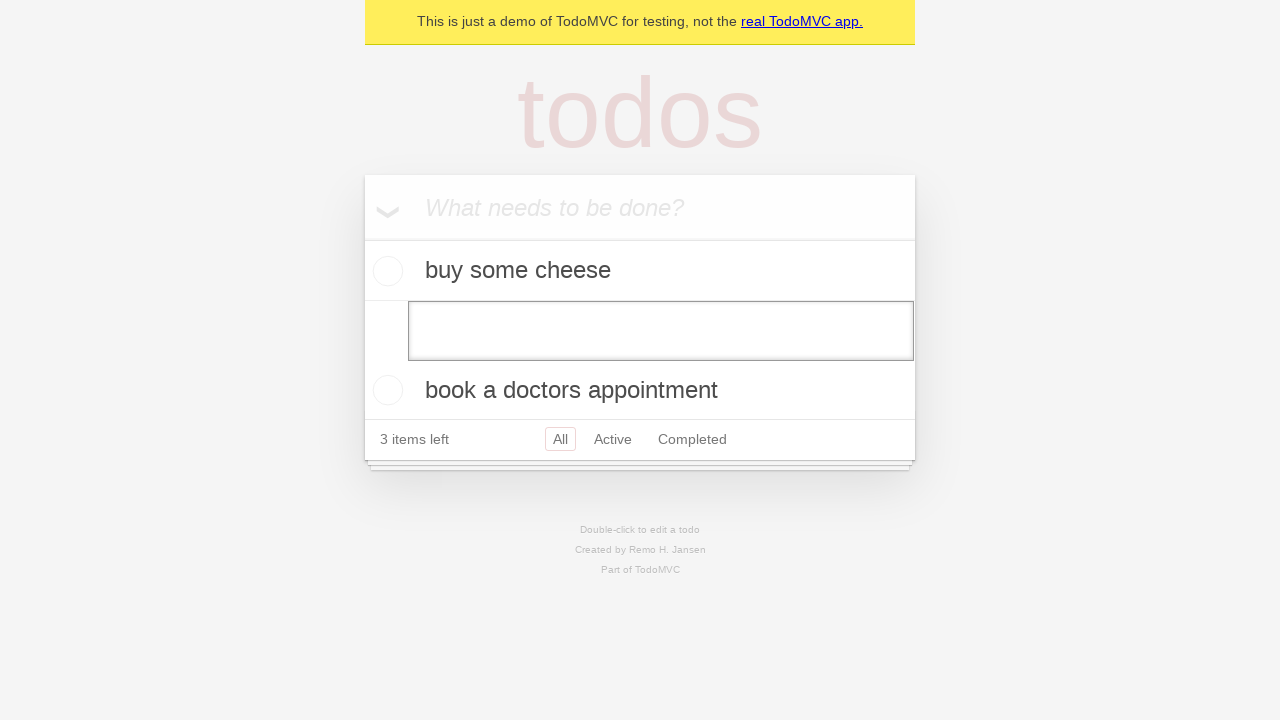

Pressed Enter to confirm deletion of todo with empty text on .todo-list li >> nth=1 >> .edit
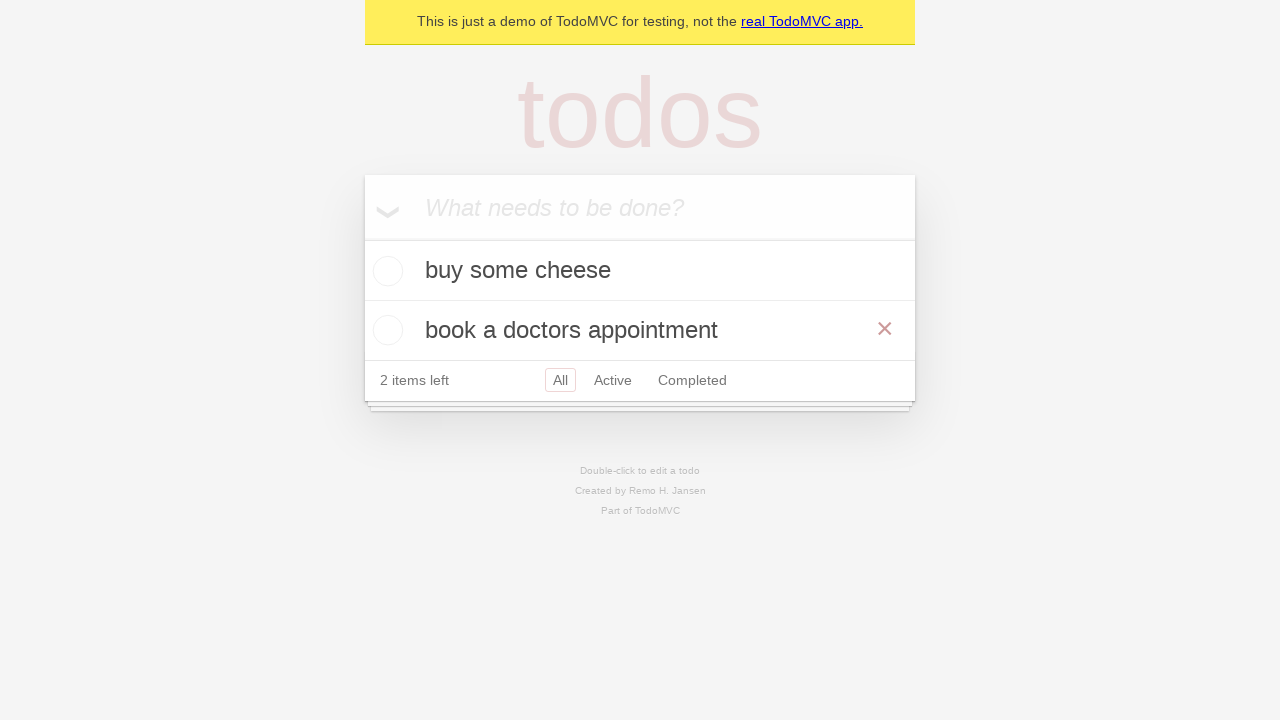

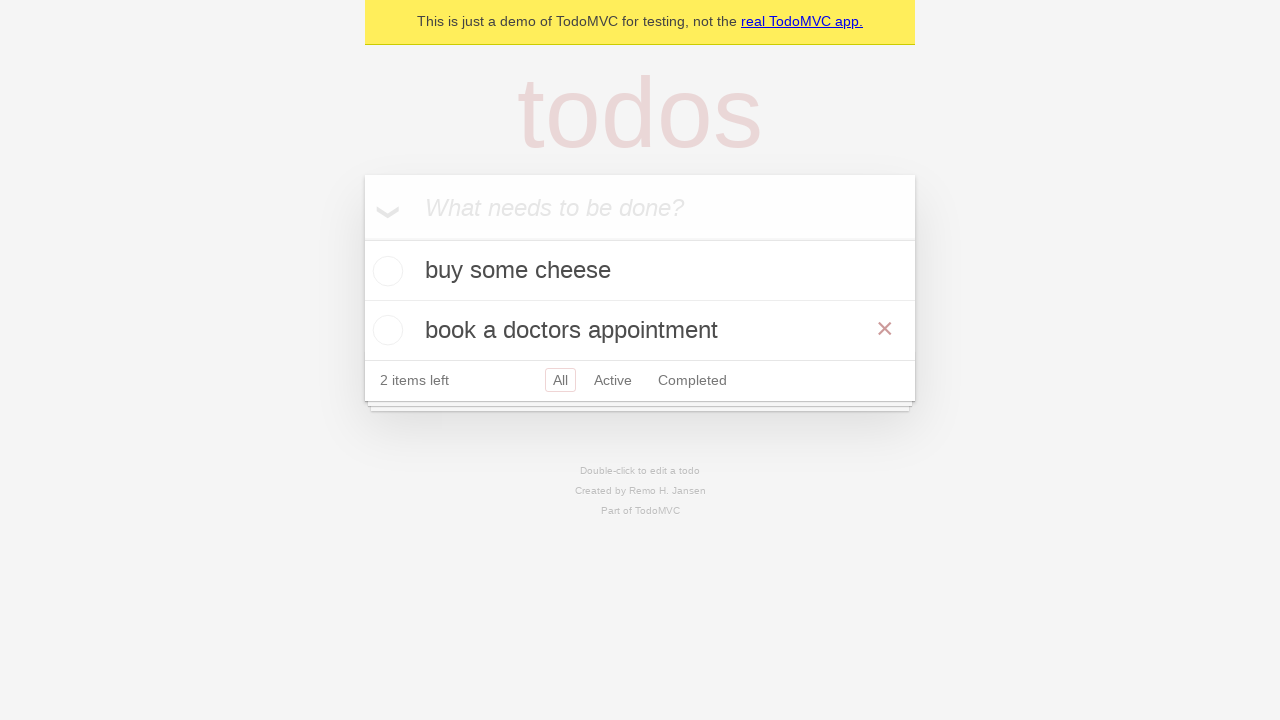